Tests W3Schools jQuery AJAX demo by switching to the result iframe, clicking a button that triggers an AJAX request, and verifying the result text appears

Starting URL: https://www.w3schools.com/jquery/tryit.asp?filename=tryjquery_ajax_ajaxcomplete

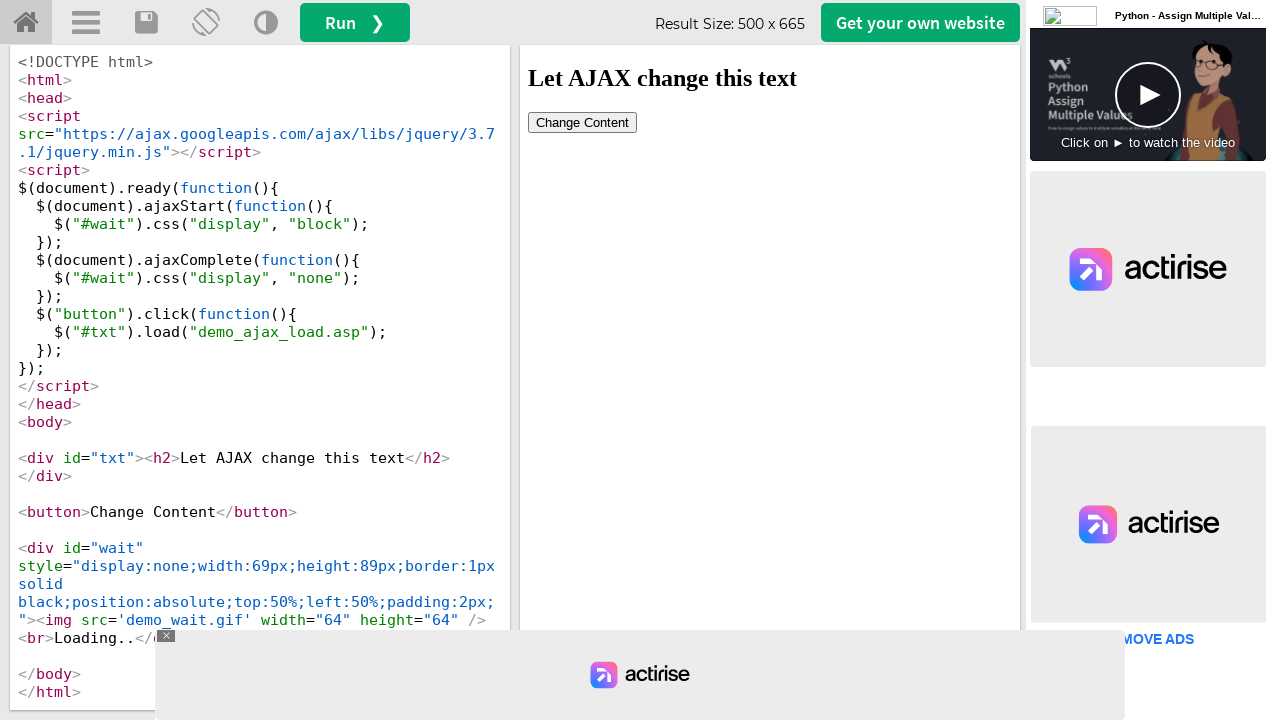

Located the iframeResult frame
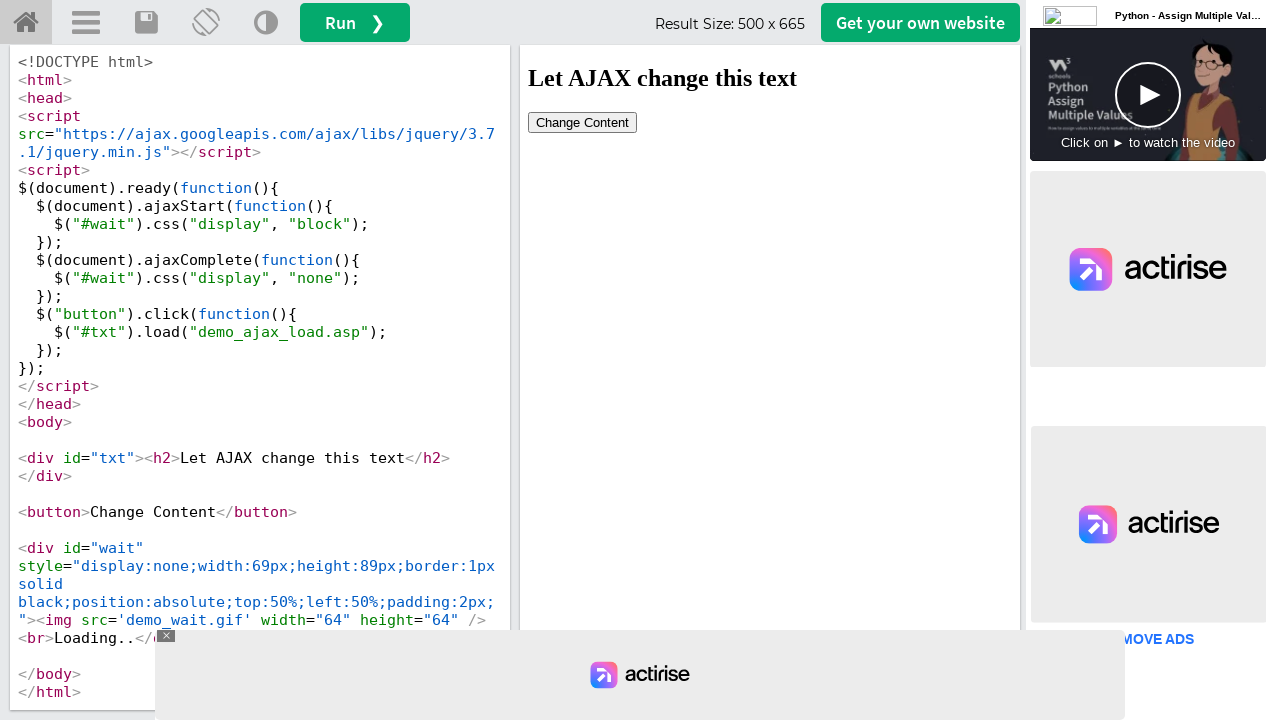

Clicked the button to trigger AJAX request at (582, 122) on #iframeResult >> internal:control=enter-frame >> xpath=/html/body/button
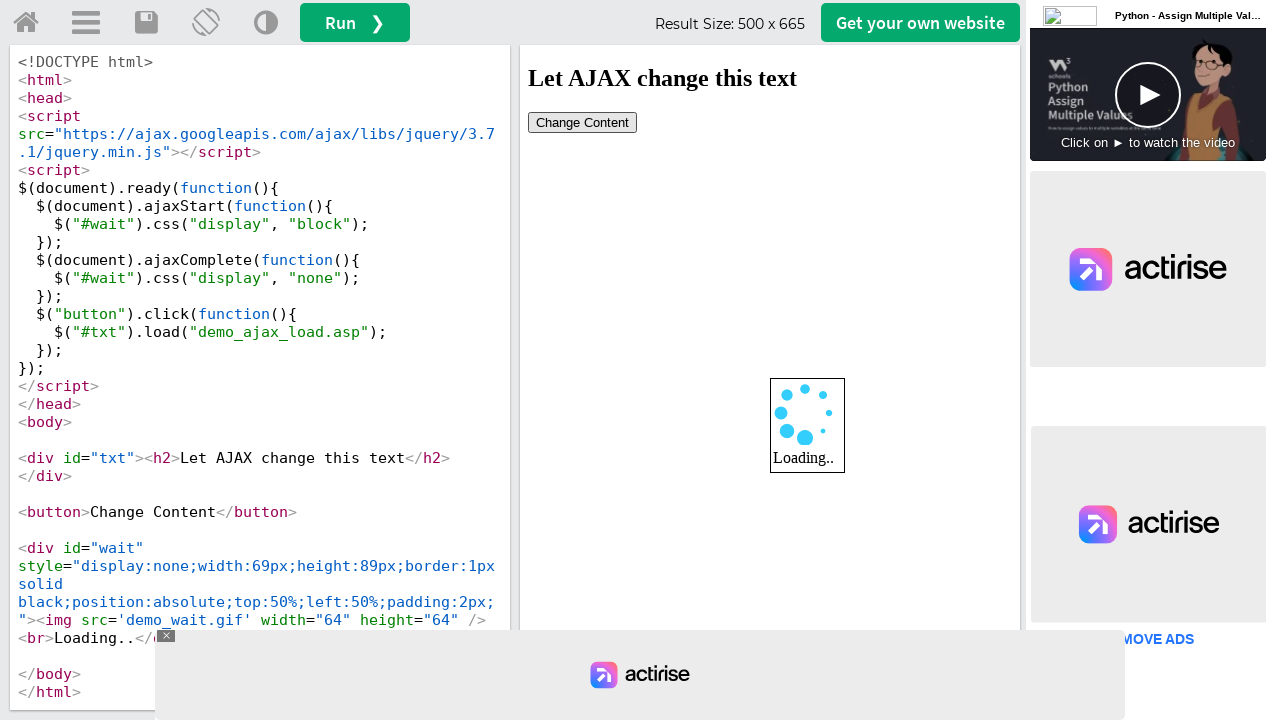

AJAX result text appeared in the result element
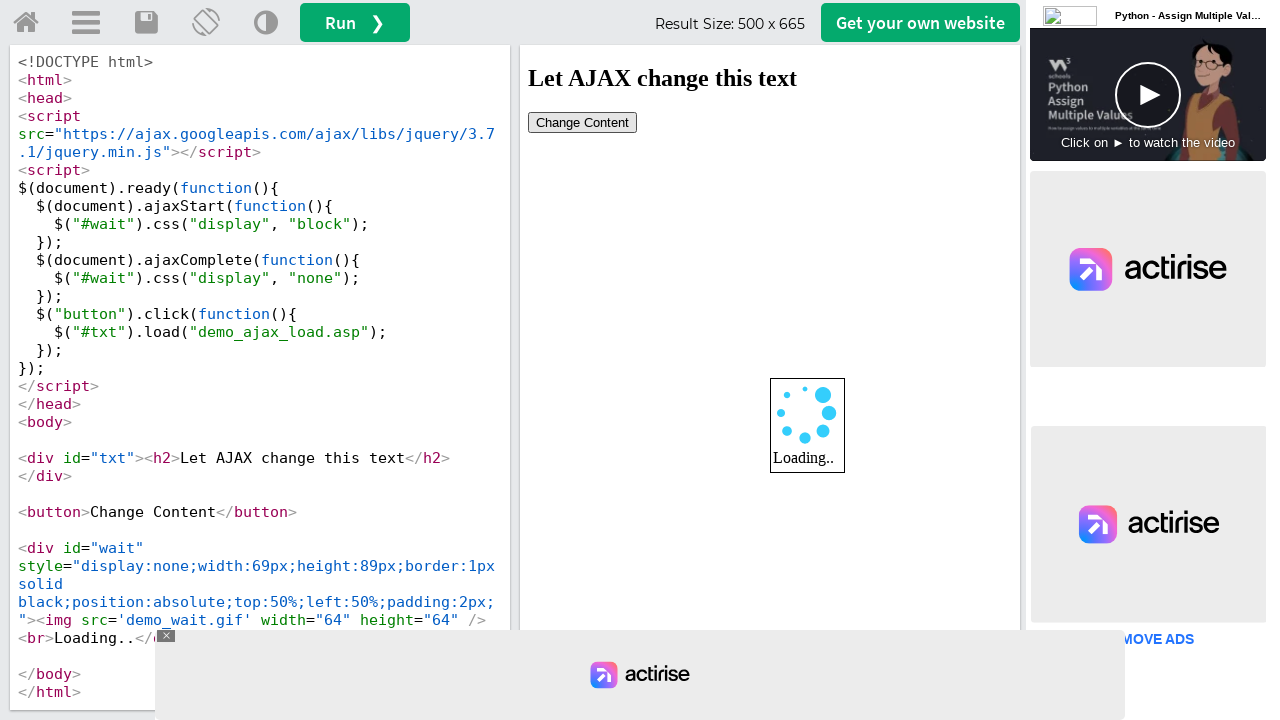

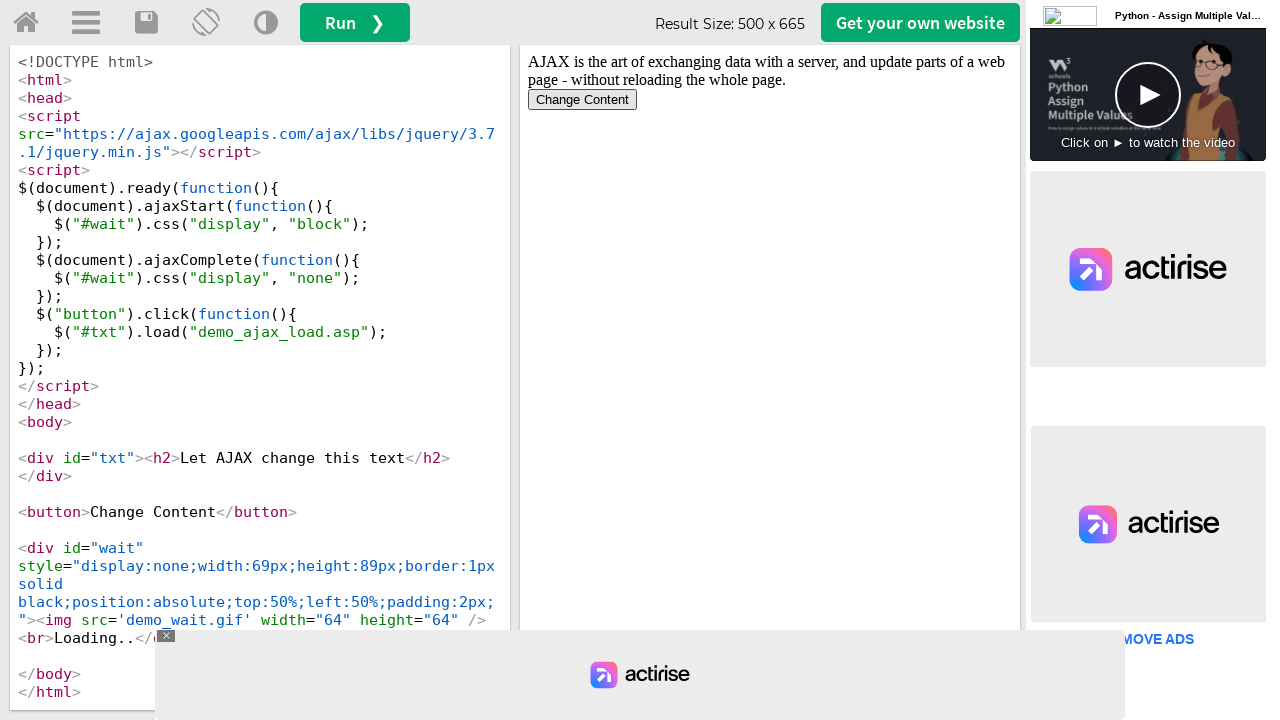